Tests table sorting functionality by clicking on the "Veg/fruit name" column header and verifying that the items are sorted alphabetically.

Starting URL: https://rahulshettyacademy.com/seleniumPractise/#/offers

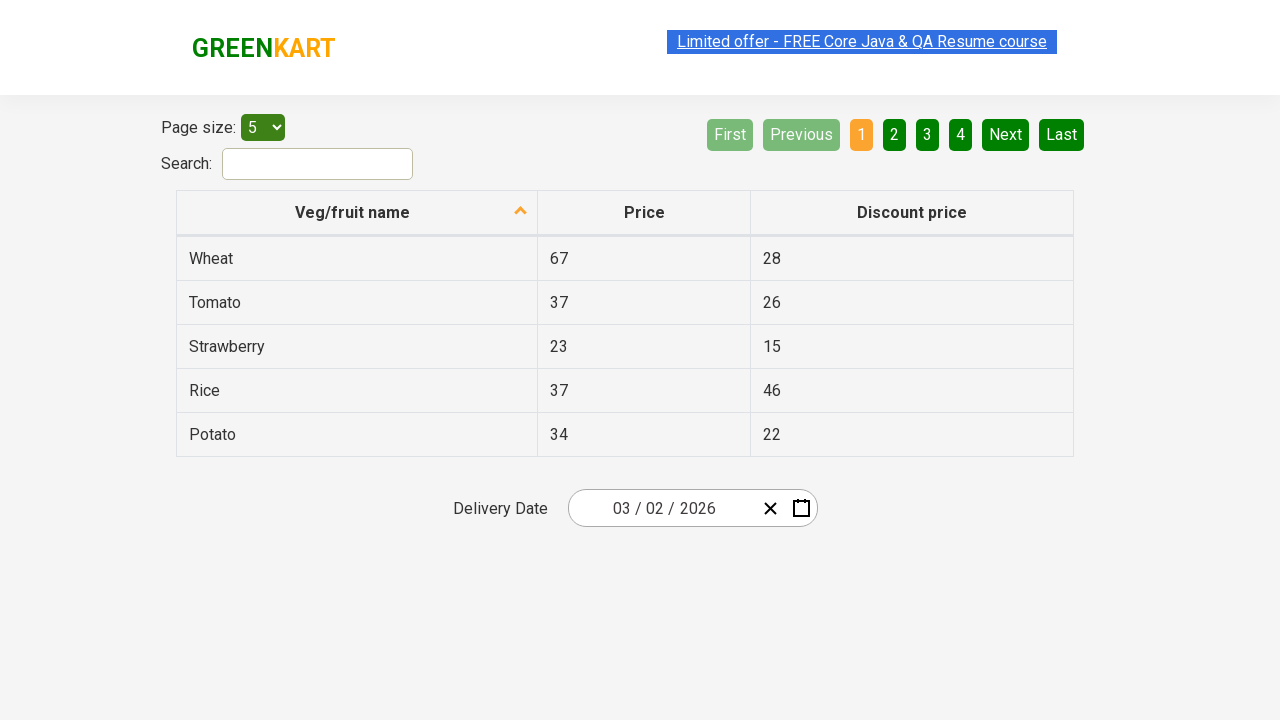

Clicked on 'Veg/fruit name' column header to trigger sorting at (353, 212) on xpath=//span[text()='Veg/fruit name']
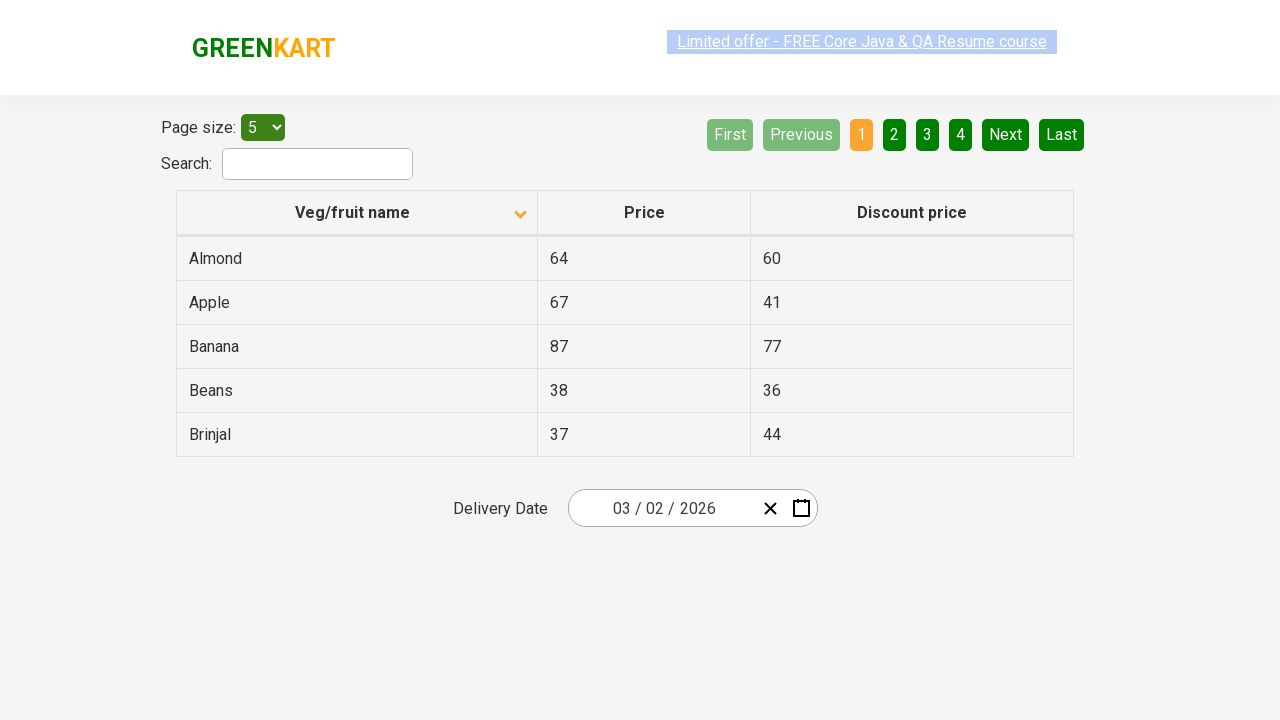

Waited for table with vegetable/fruit names to load
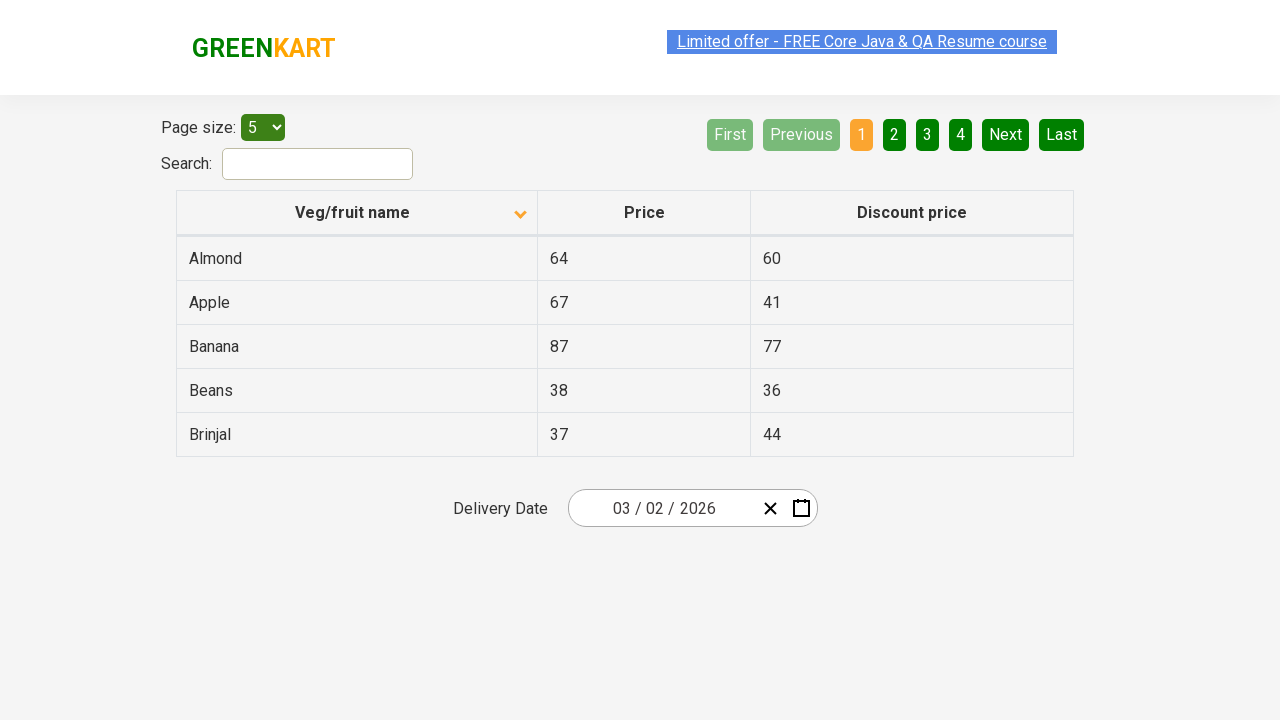

Retrieved all vegetable/fruit name elements from table
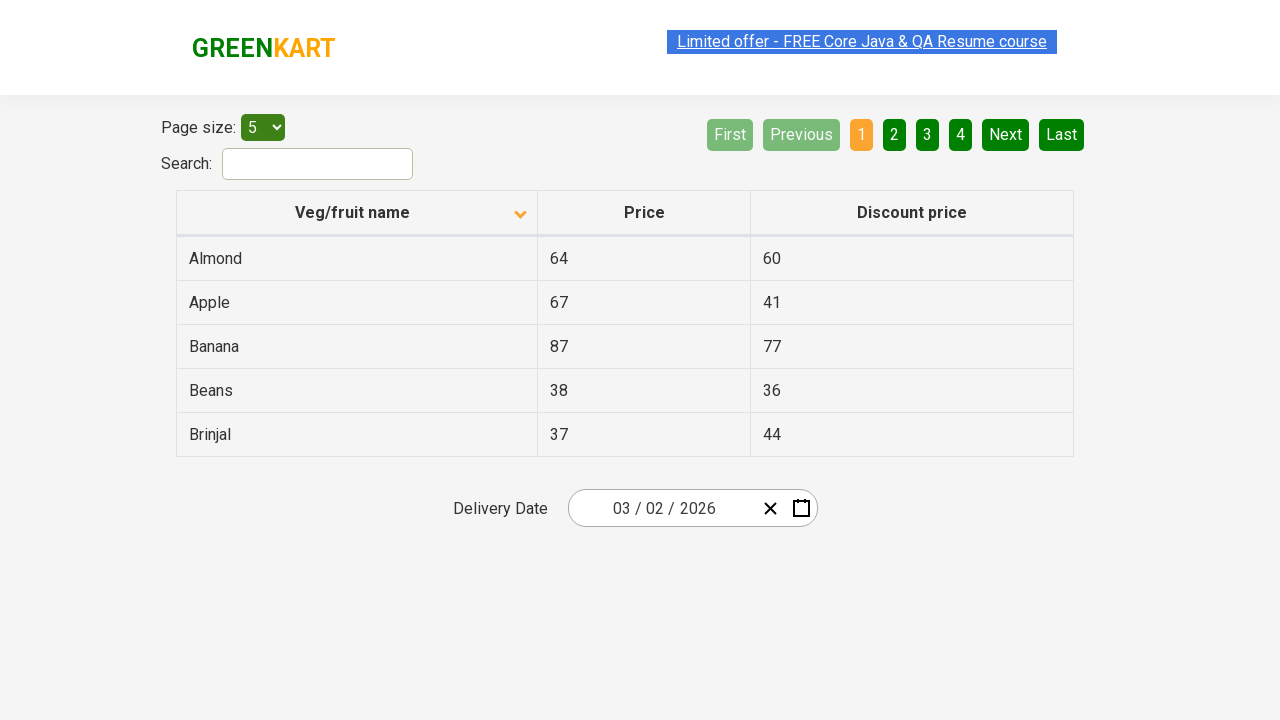

Collected 5 vegetable/fruit names from table
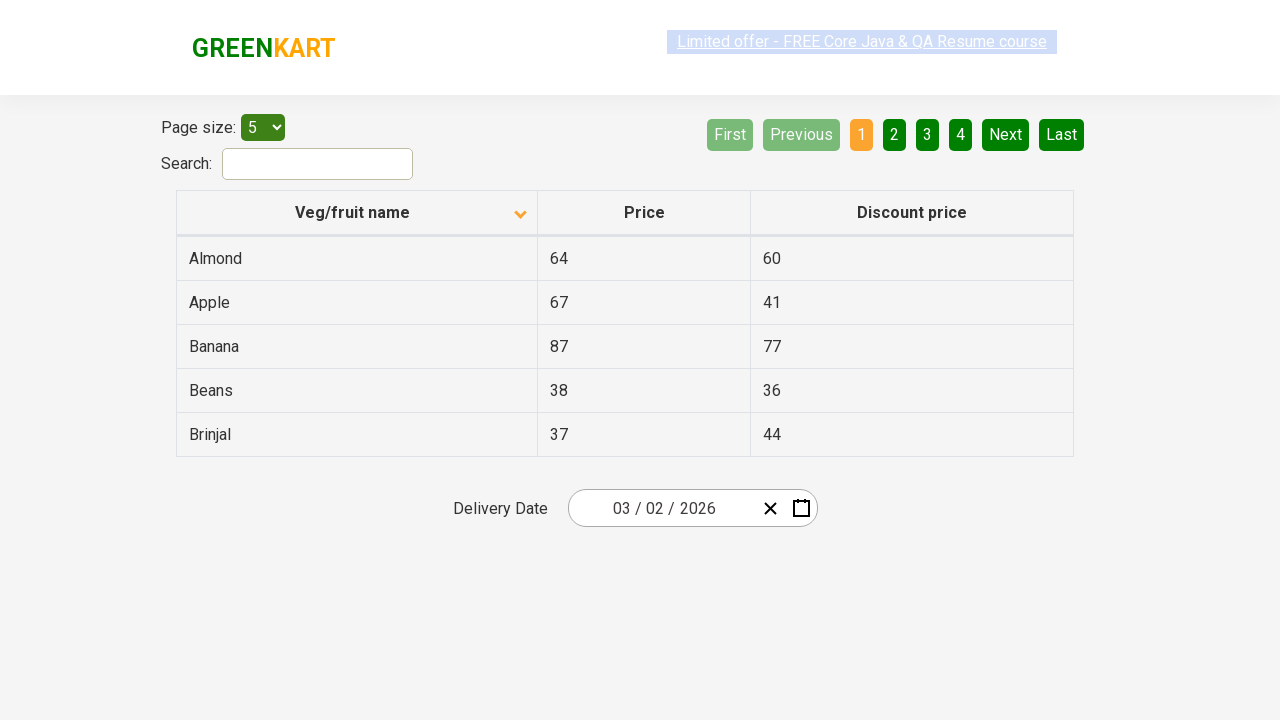

Verified that table is sorted in alphabetical ascending order
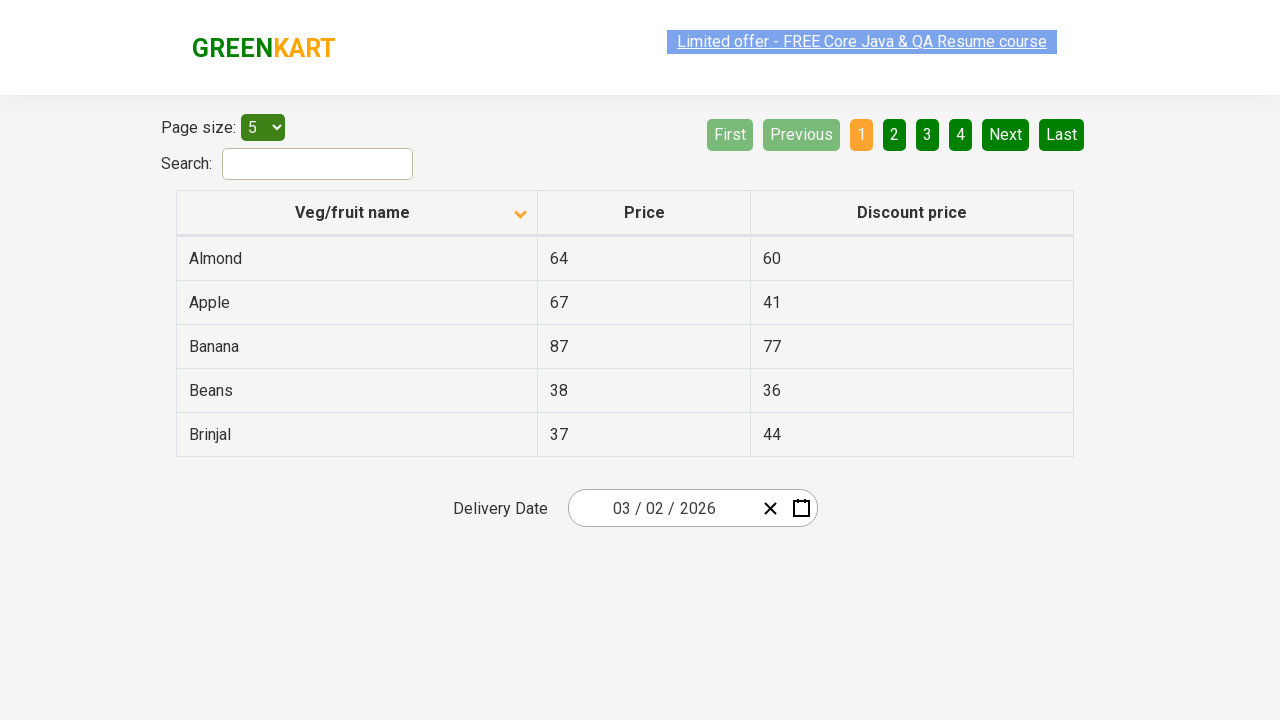

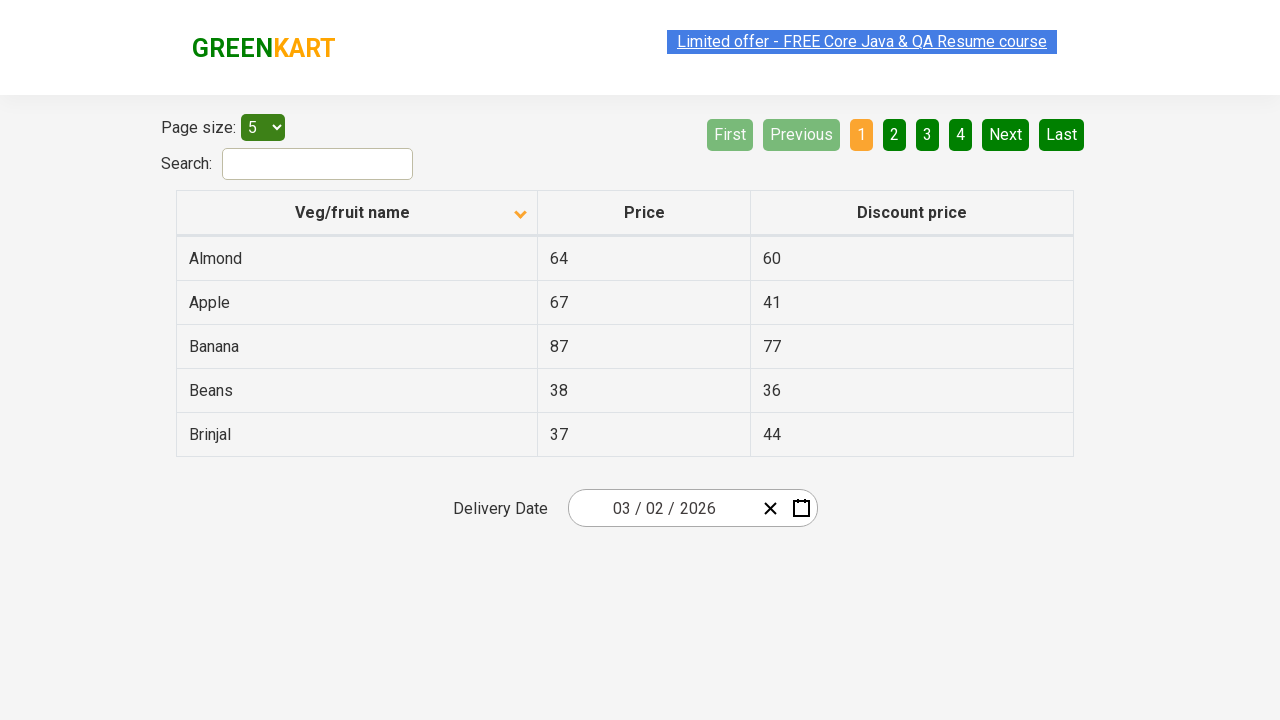